Searches for products containing 'ca' and dynamically finds and adds Cashews to cart using a loop through product elements

Starting URL: https://rahulshettyacademy.com/seleniumPractise/#/

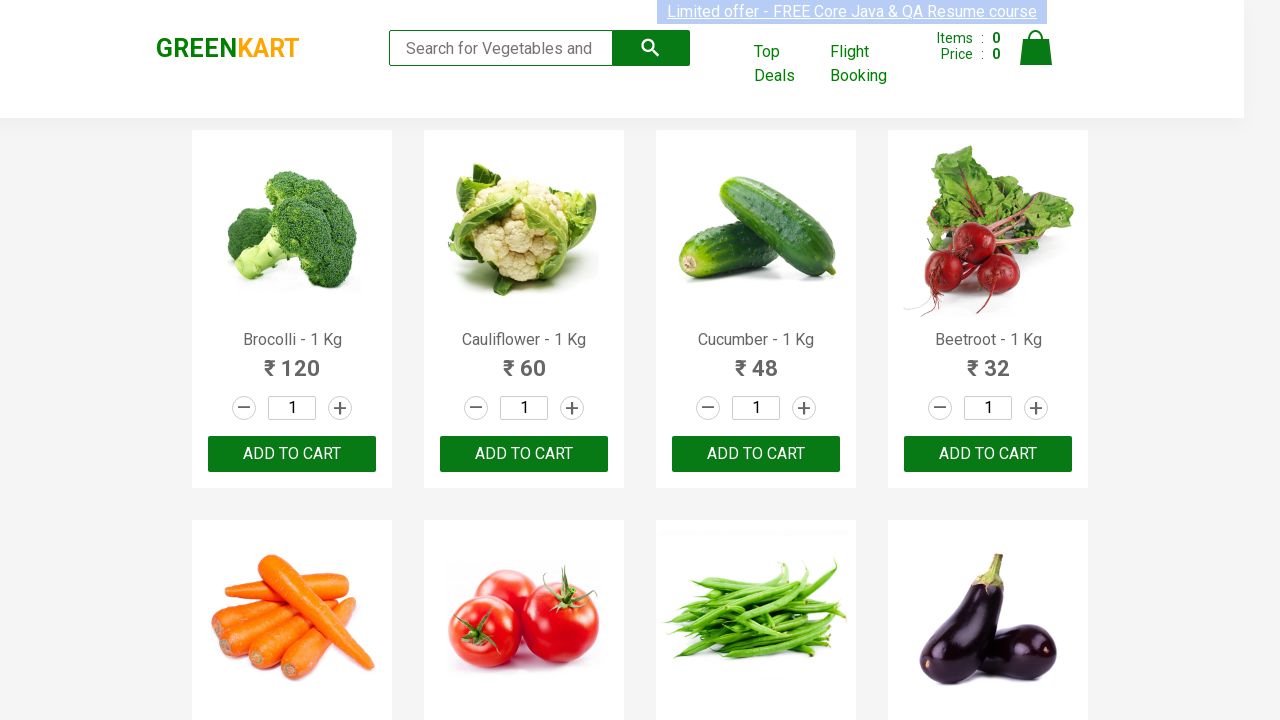

Filled search field with 'ca' to find products containing that text on input.search-keyword
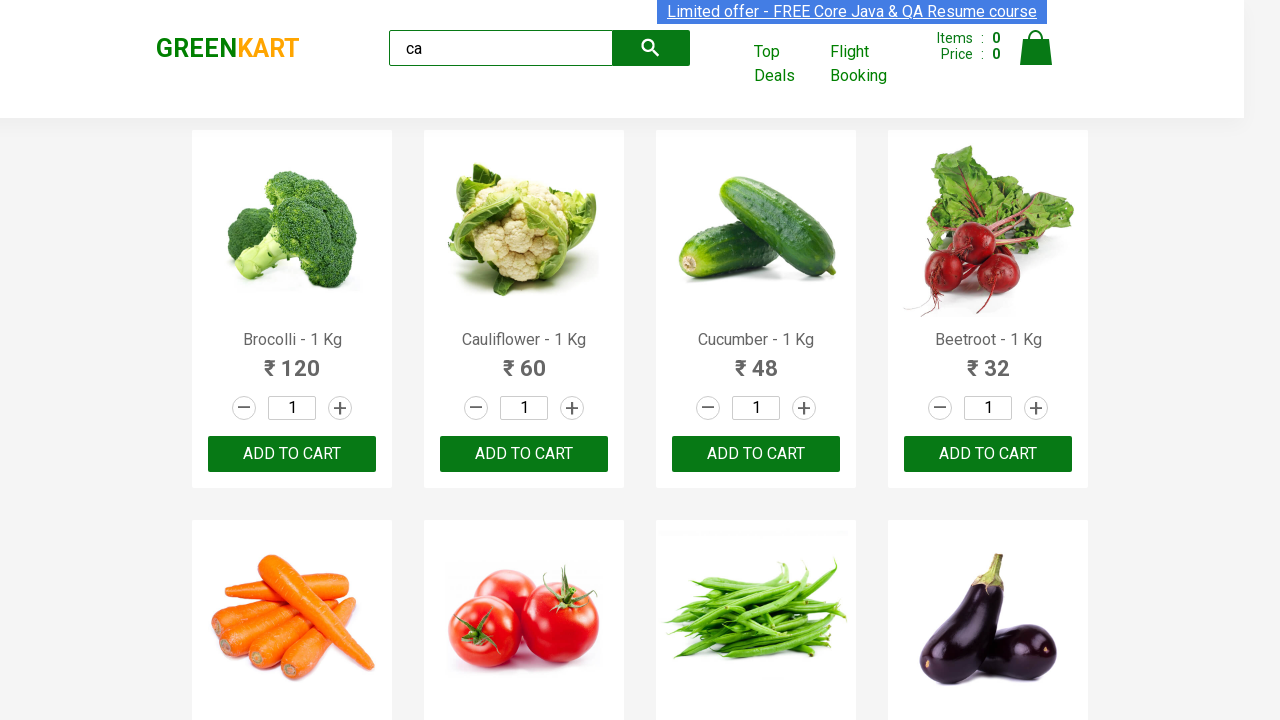

Waited for product elements to load on the page
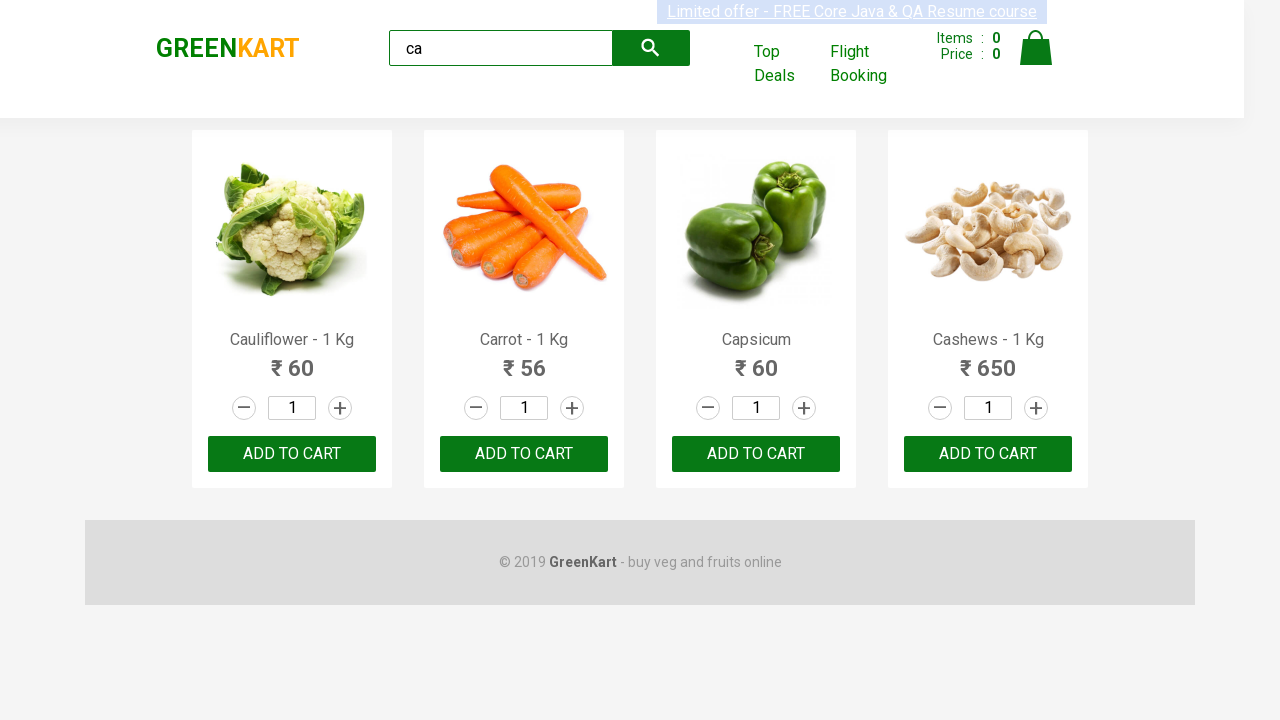

Retrieved all product elements from the page
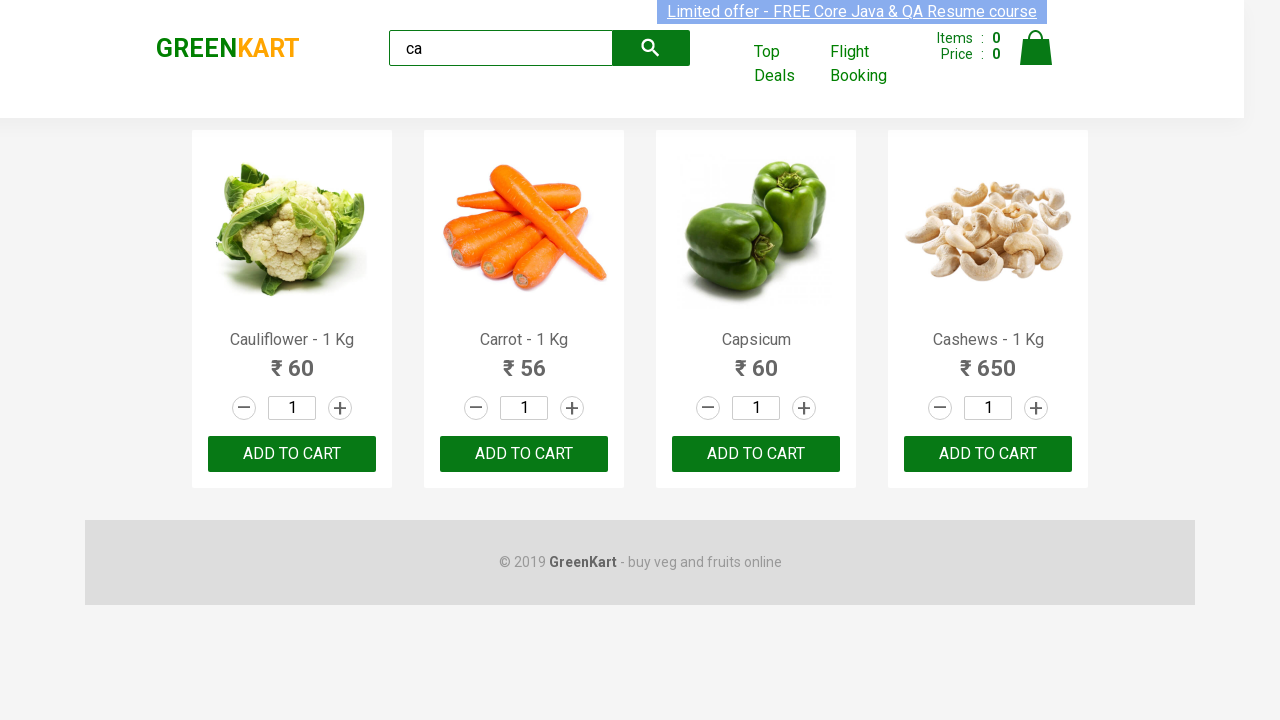

Extracted product name: Cauliflower - 1 Kg
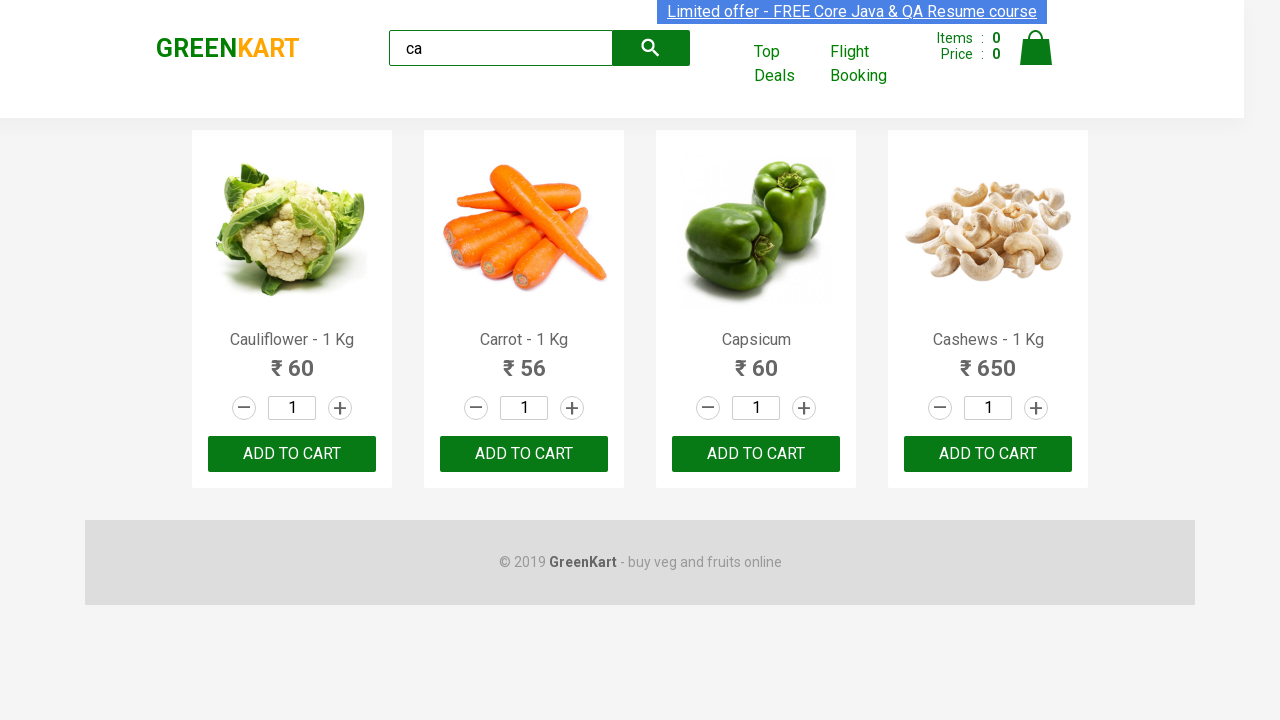

Extracted product name: Carrot - 1 Kg
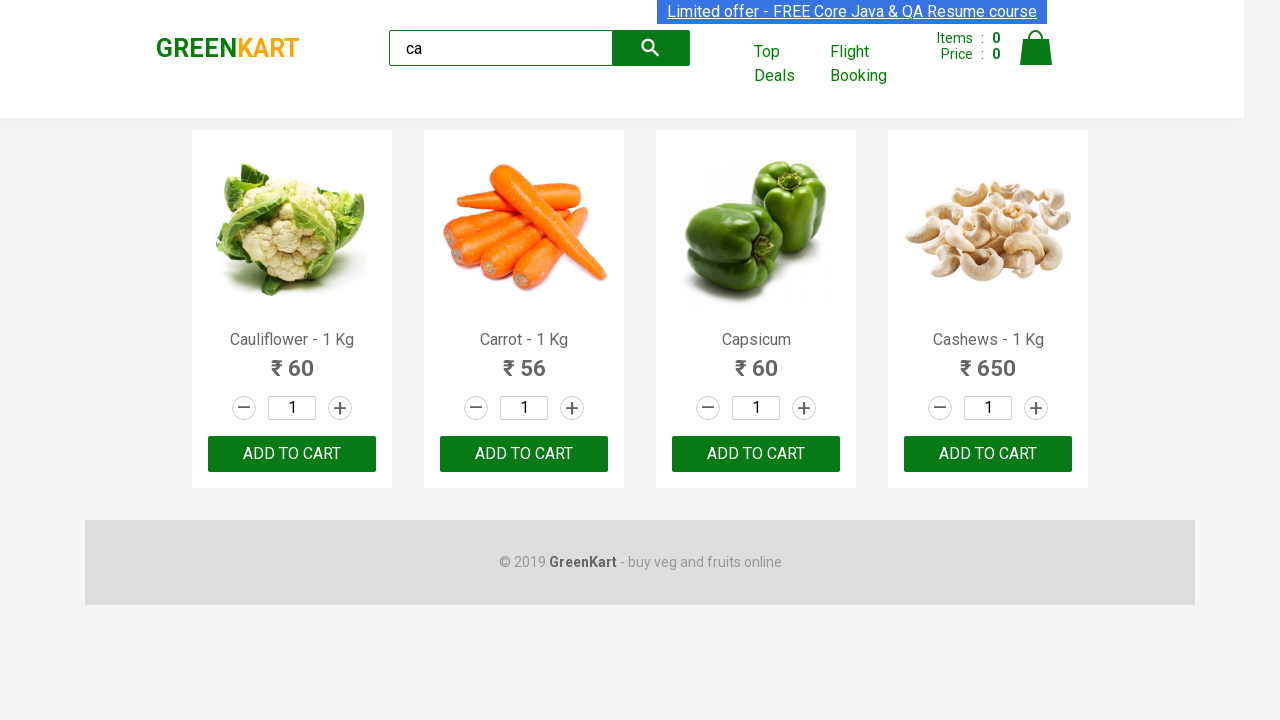

Extracted product name: Capsicum
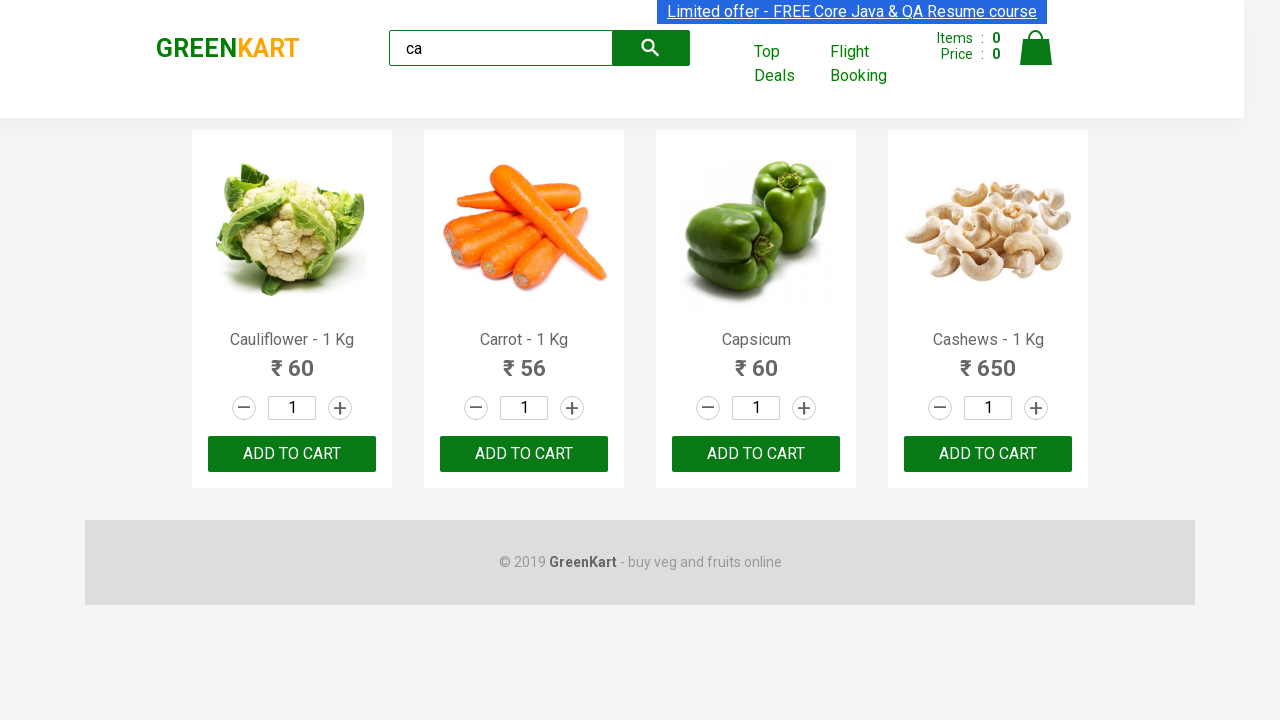

Extracted product name: Cashews - 1 Kg
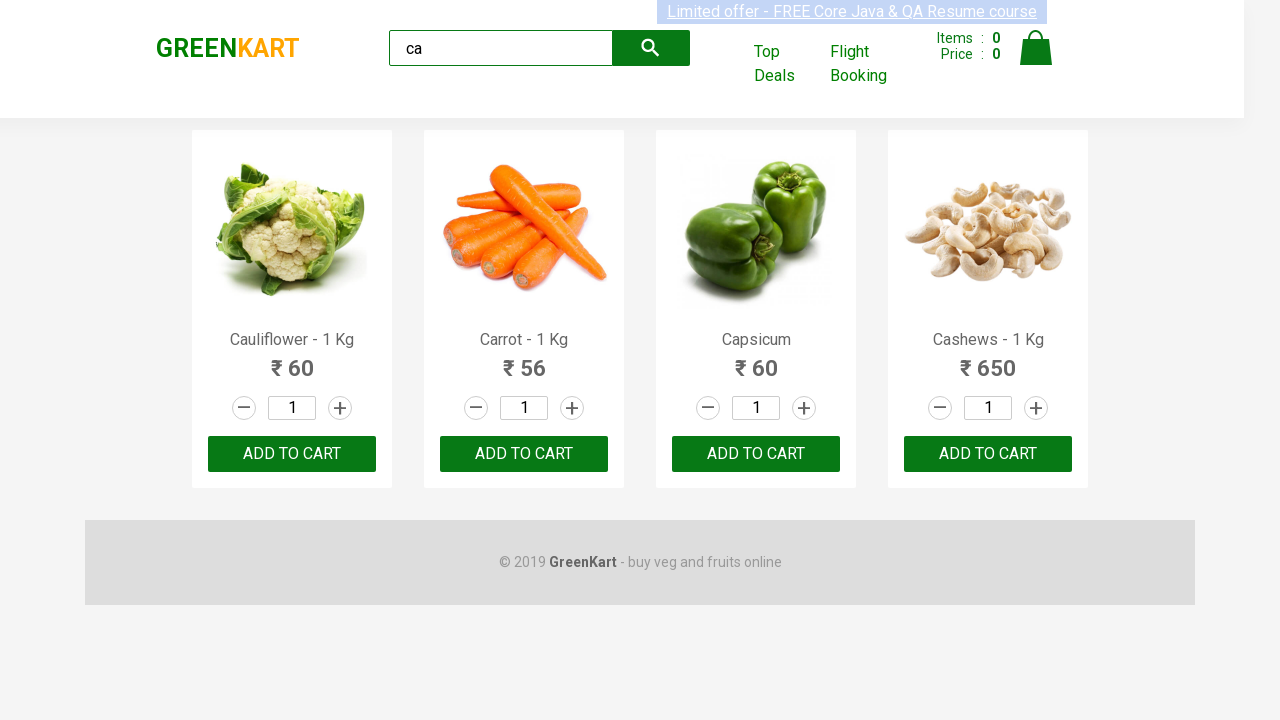

Found Cashews product and clicked its ADD TO CART button at (988, 454) on .products .product >> nth=3 >> button
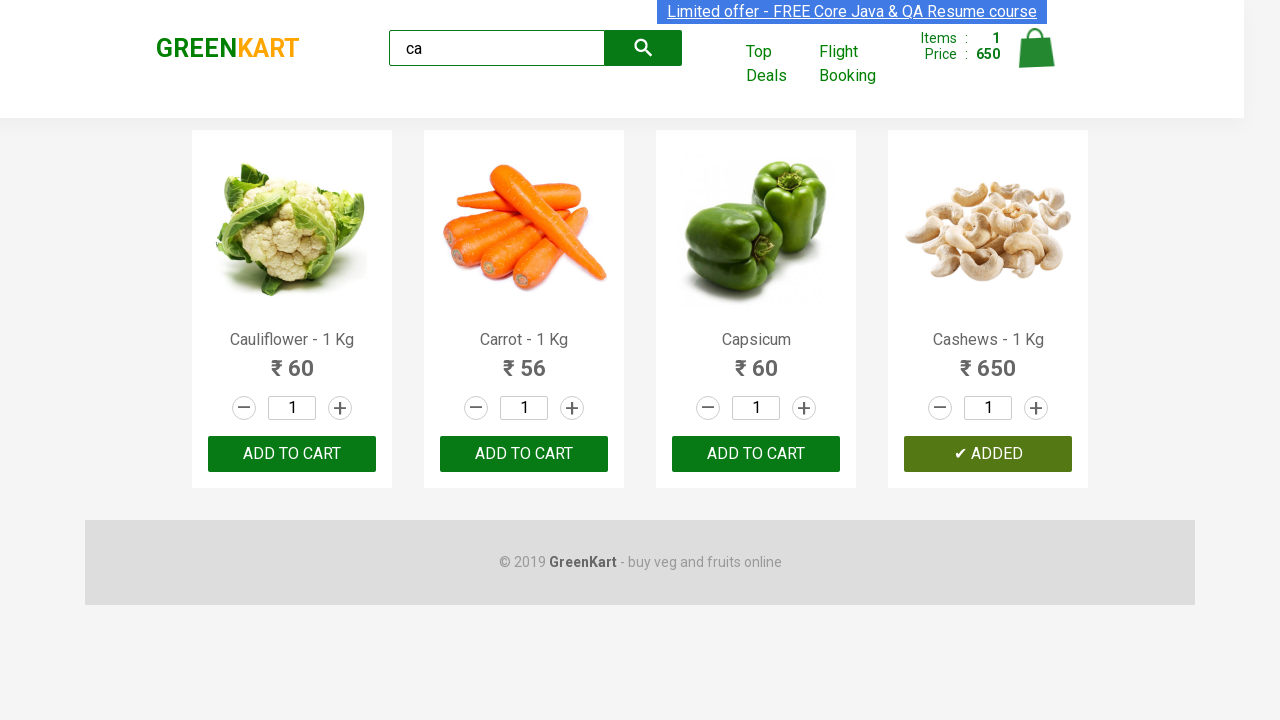

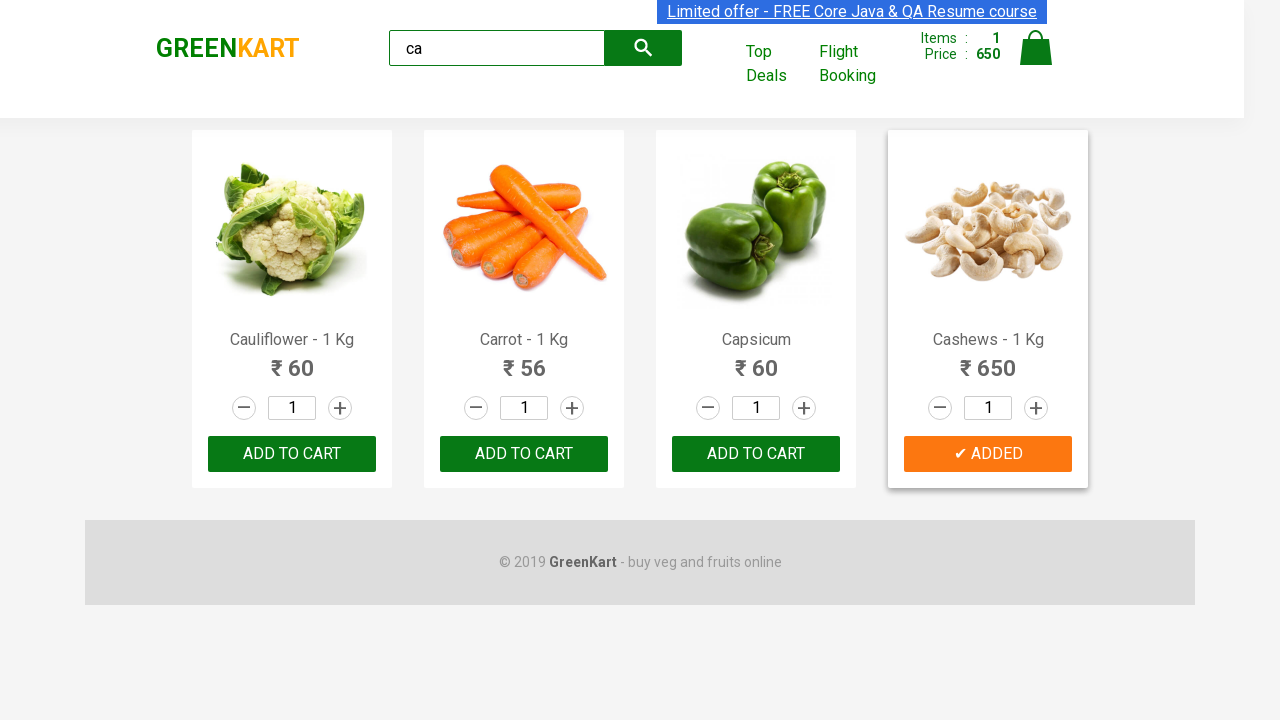